Tests navigation by clicking a link with a mathematically calculated text value, then fills out a personal information form with name, city, and country fields and submits it.

Starting URL: http://suninjuly.github.io/find_link_text

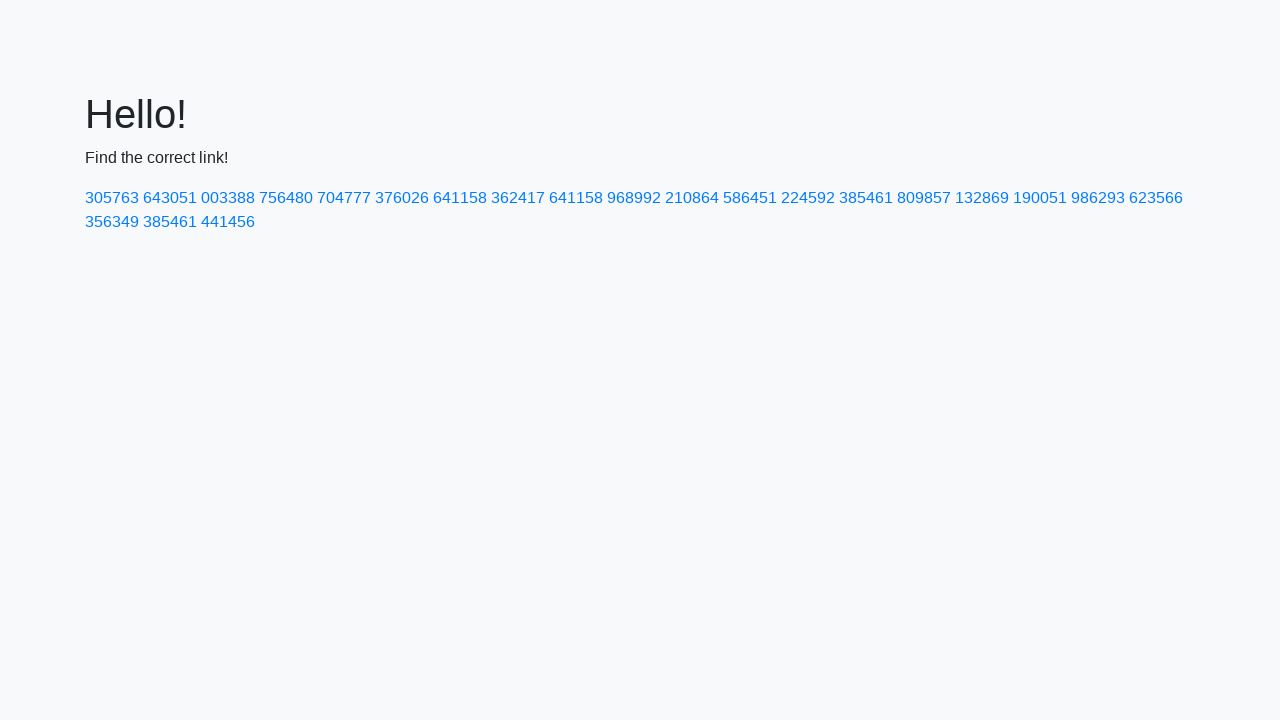

Clicked link with mathematically calculated text value '224592' at (808, 198) on a:text-is('224592')
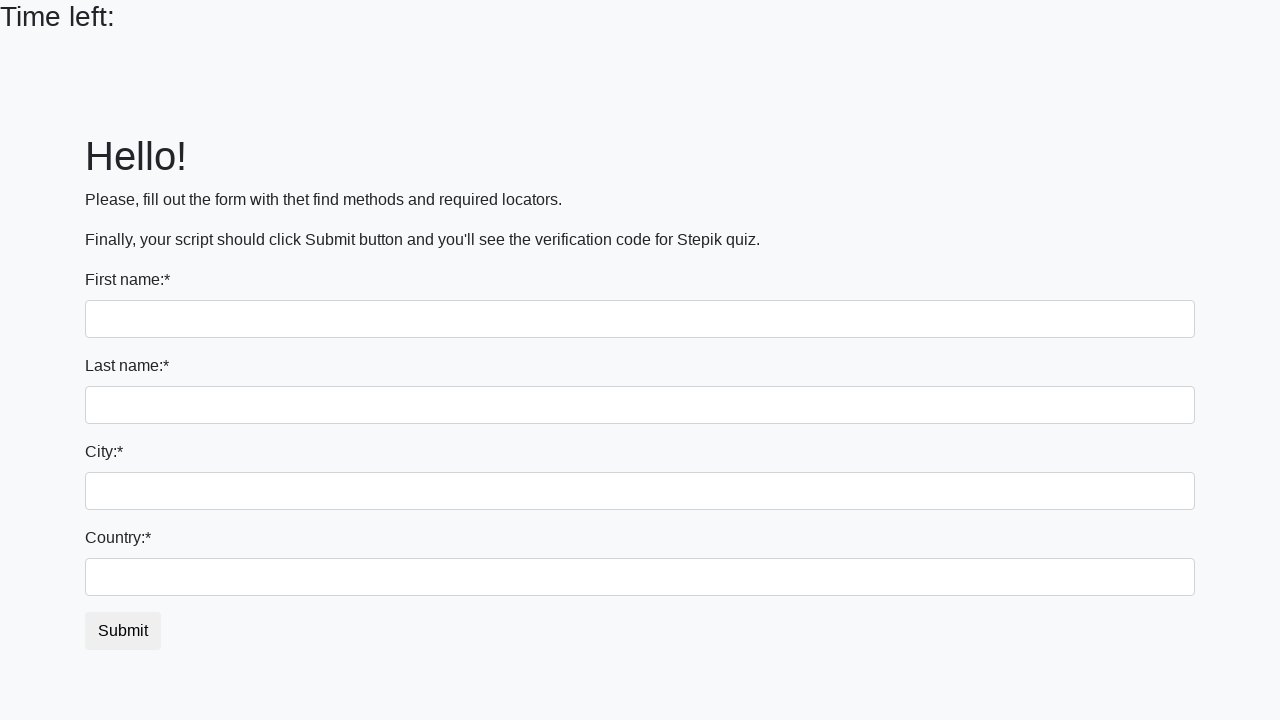

Filled first name field with 'Ivan' on input[name='first_name']
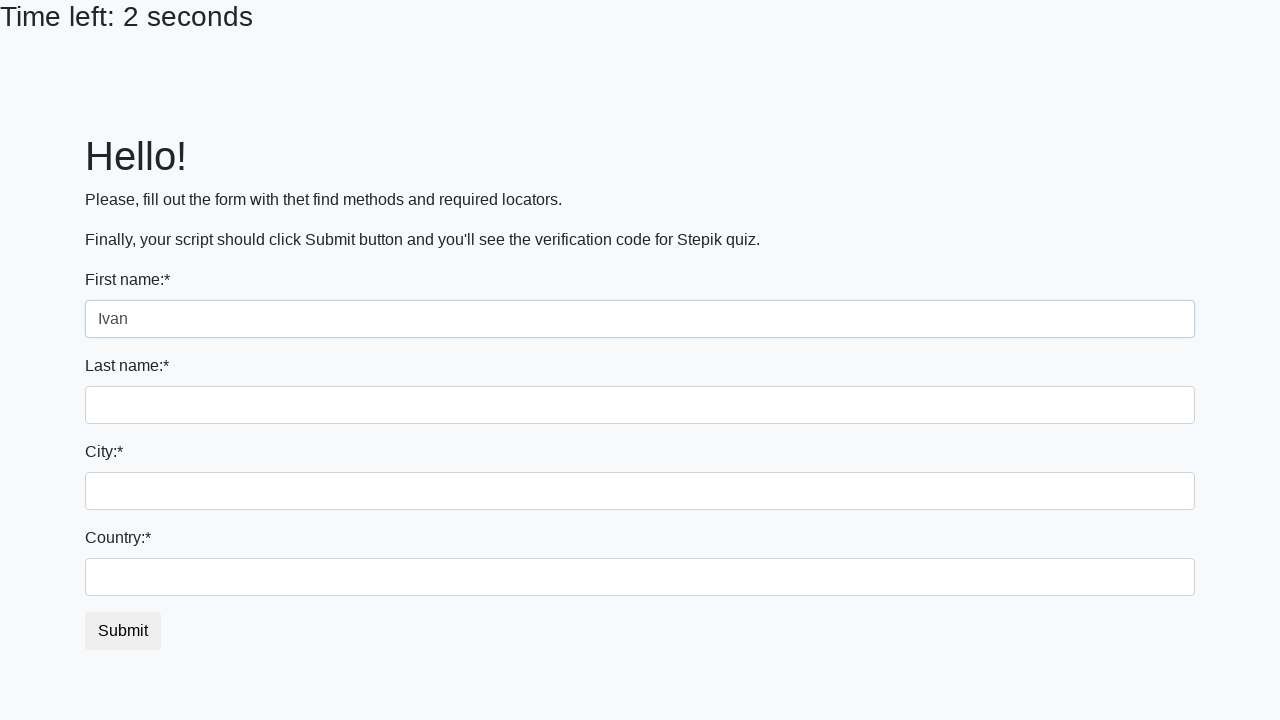

Filled last name field with 'Petrov' on input[name='last_name']
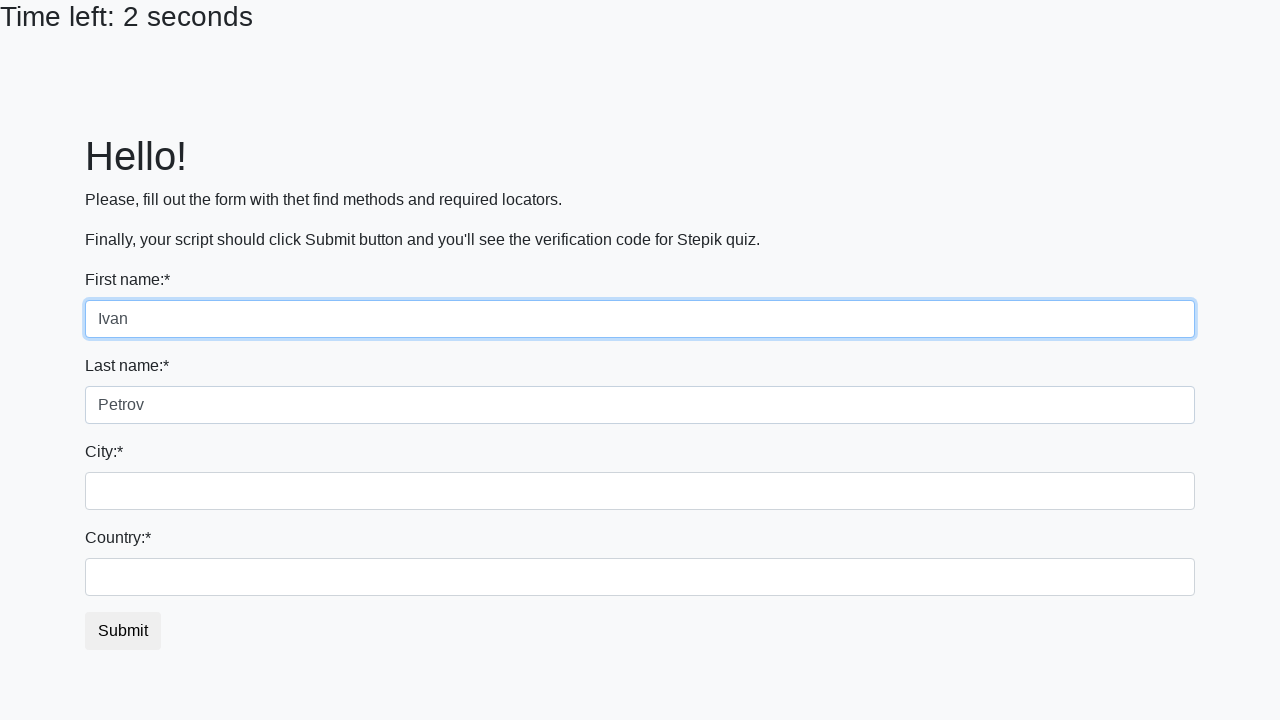

Filled city field with 'Smolensk' on .city
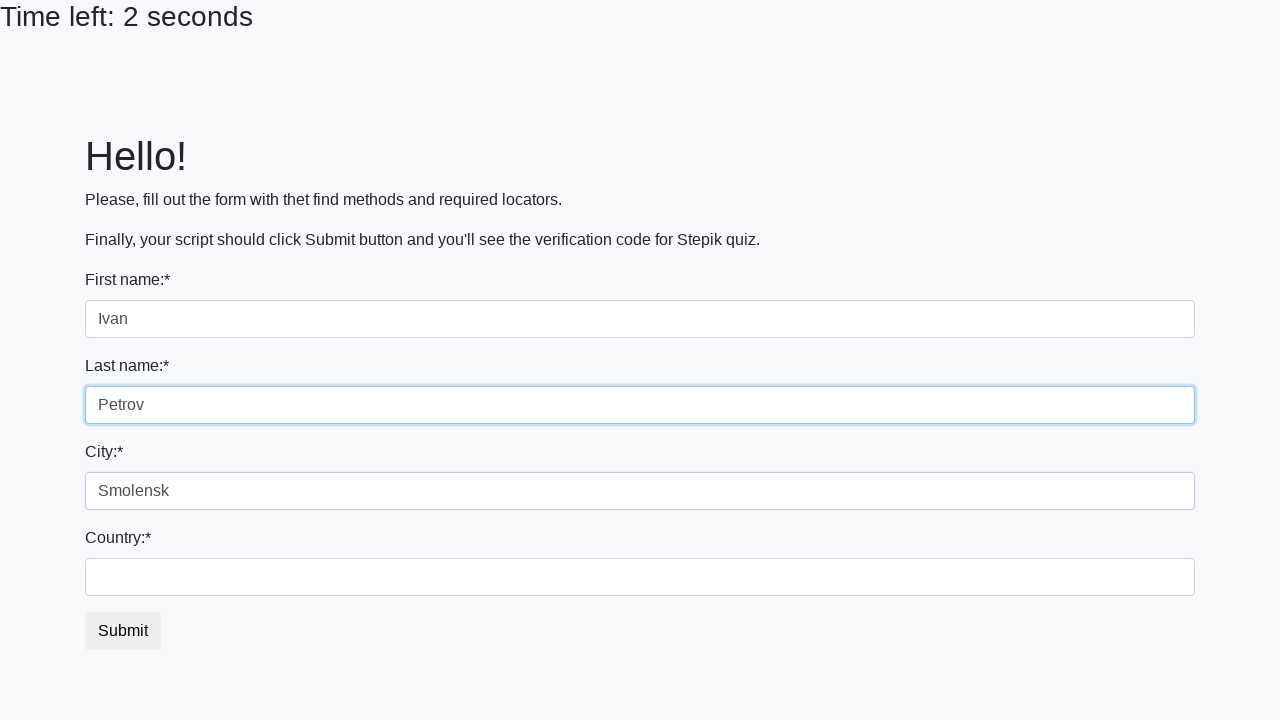

Filled country field with 'Russia' on #country
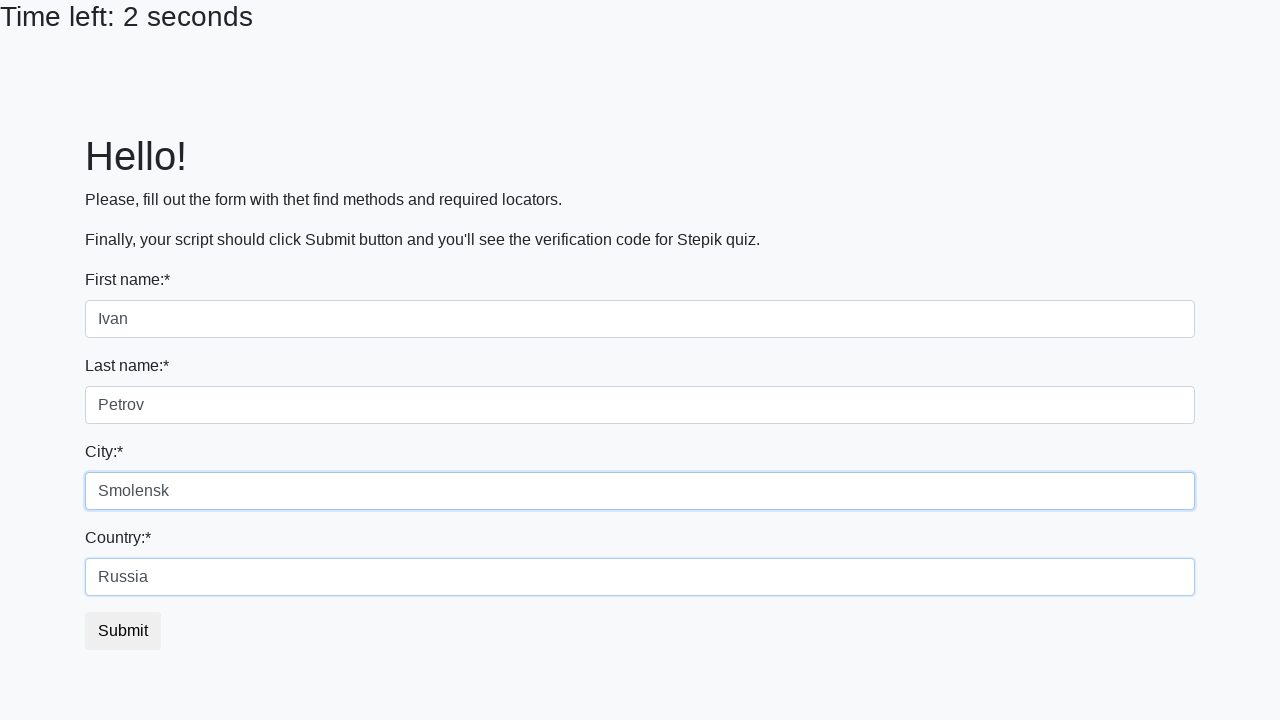

Clicked submit button to submit personal information form at (123, 631) on button.btn
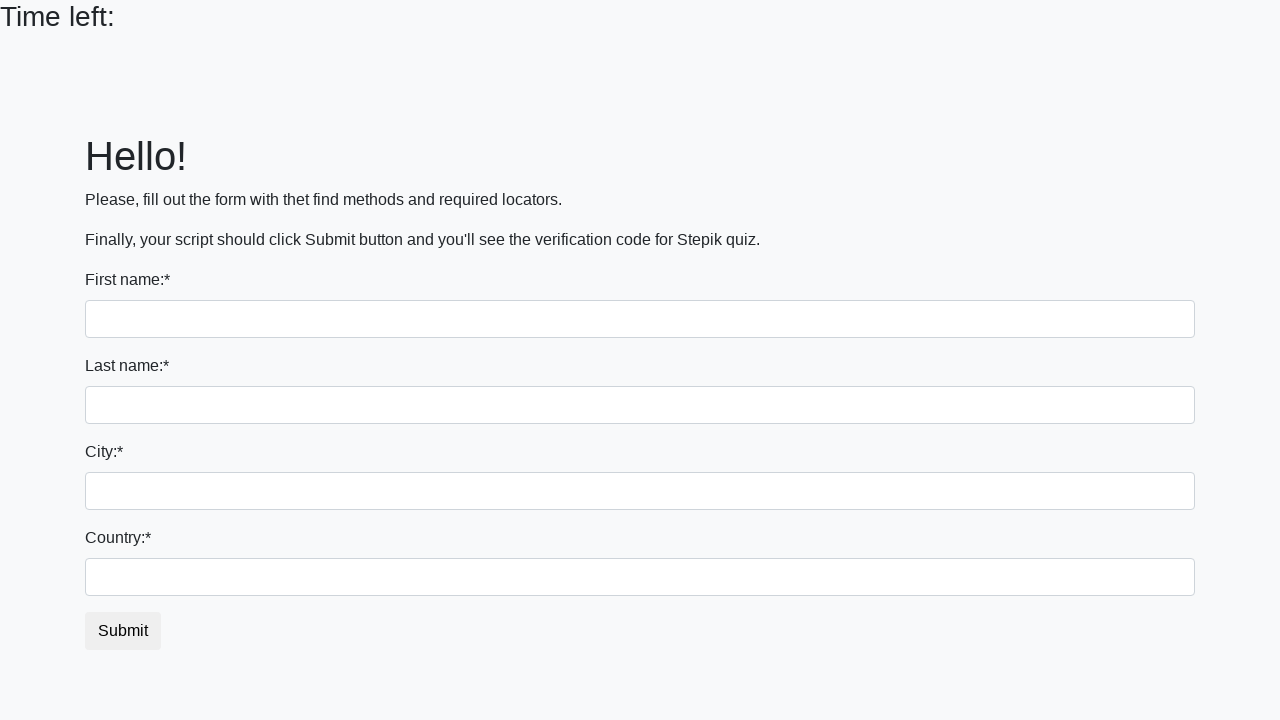

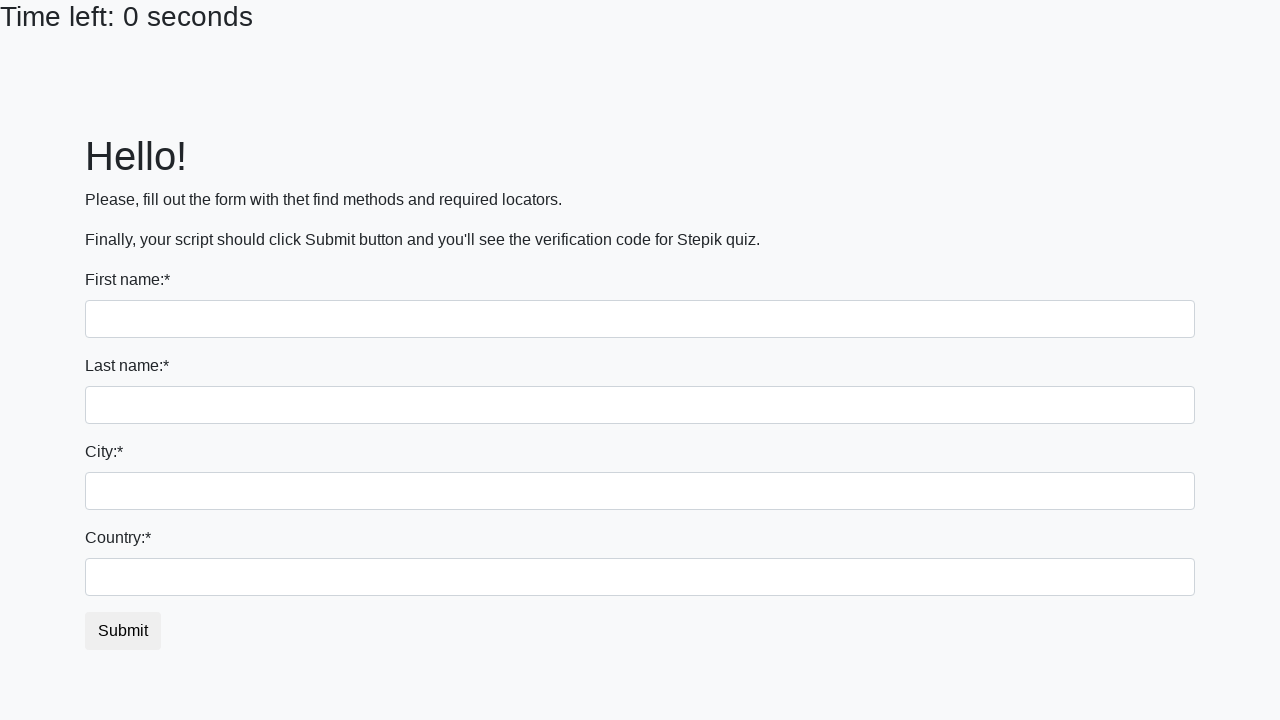